Tests drag and drop functionality on a sortable grid by switching to grid view and dragging element "Two" to element "Eight"

Starting URL: https://demoqa.com/sortable

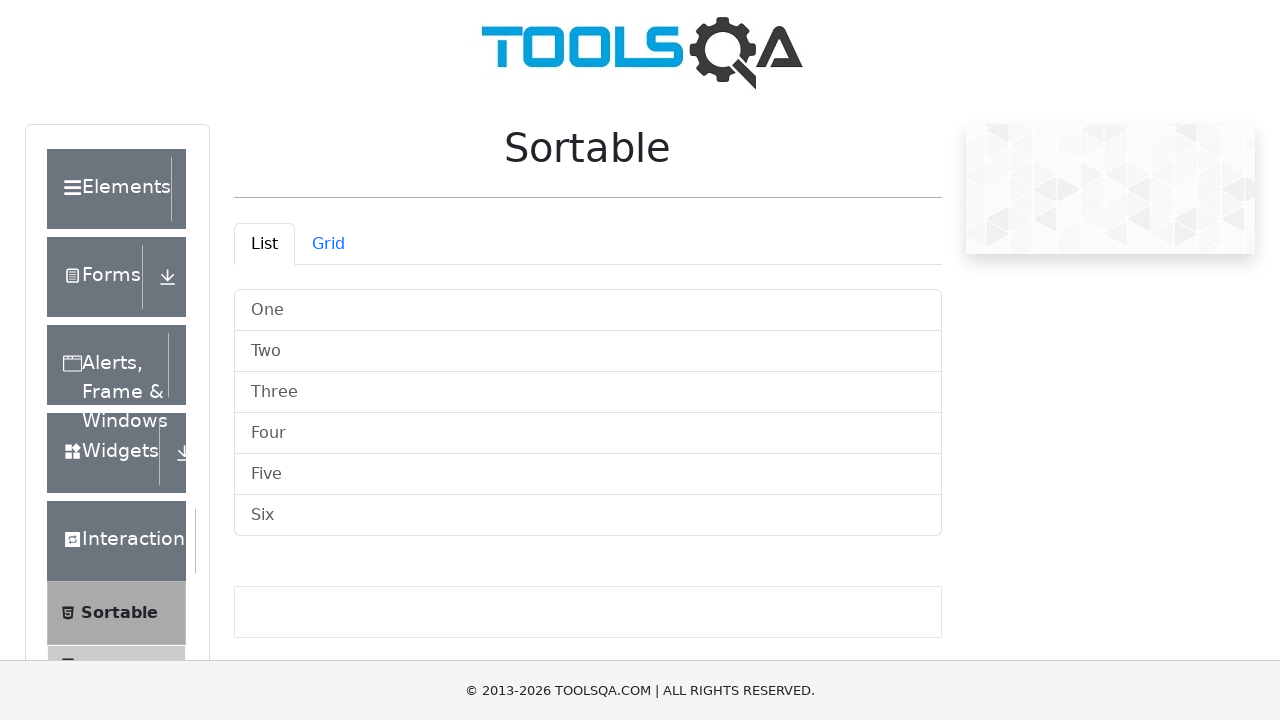

Clicked Grid tab to switch to grid view at (328, 244) on #demo-tab-grid
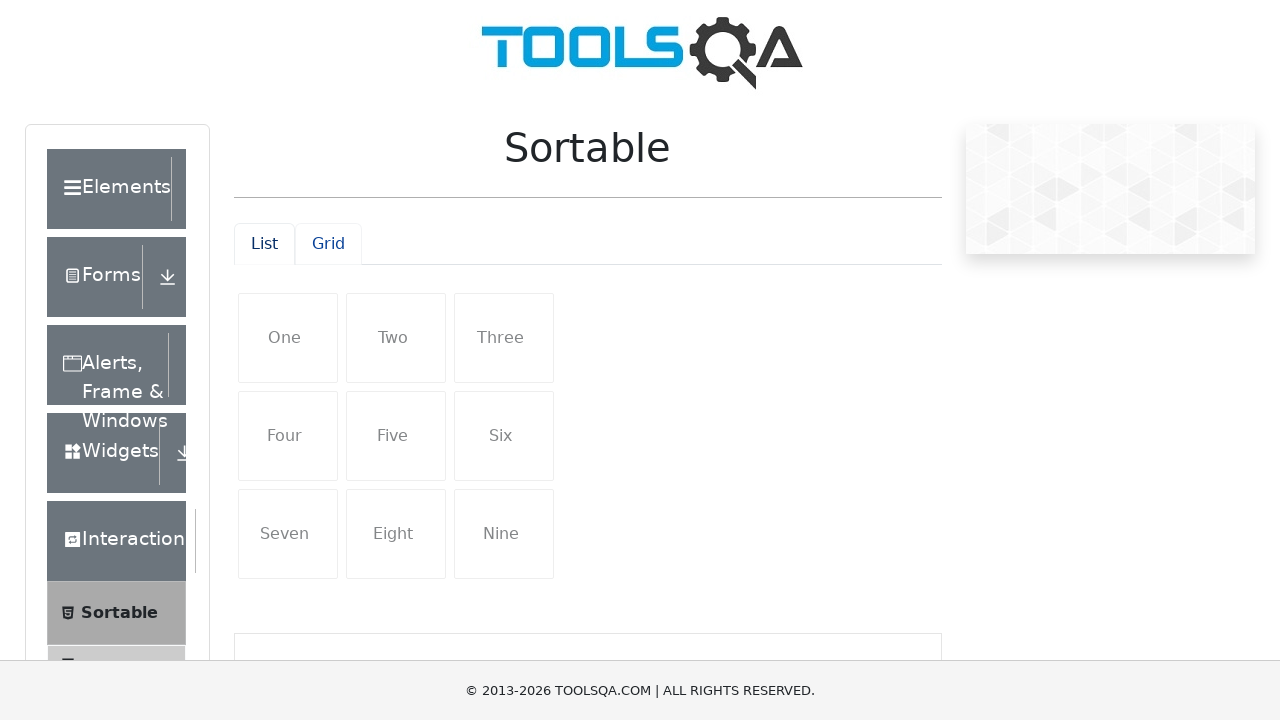

Scrolled down 200px to make elements visible
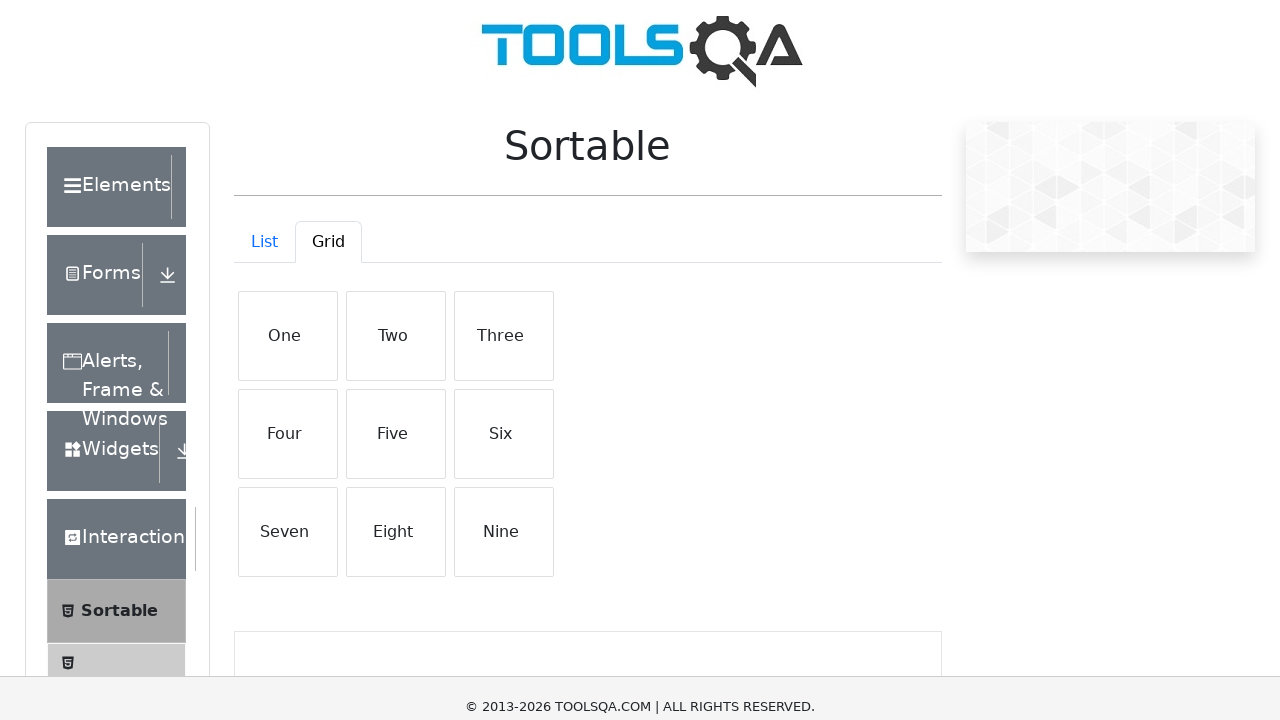

Located source element 'Two' for drag operation
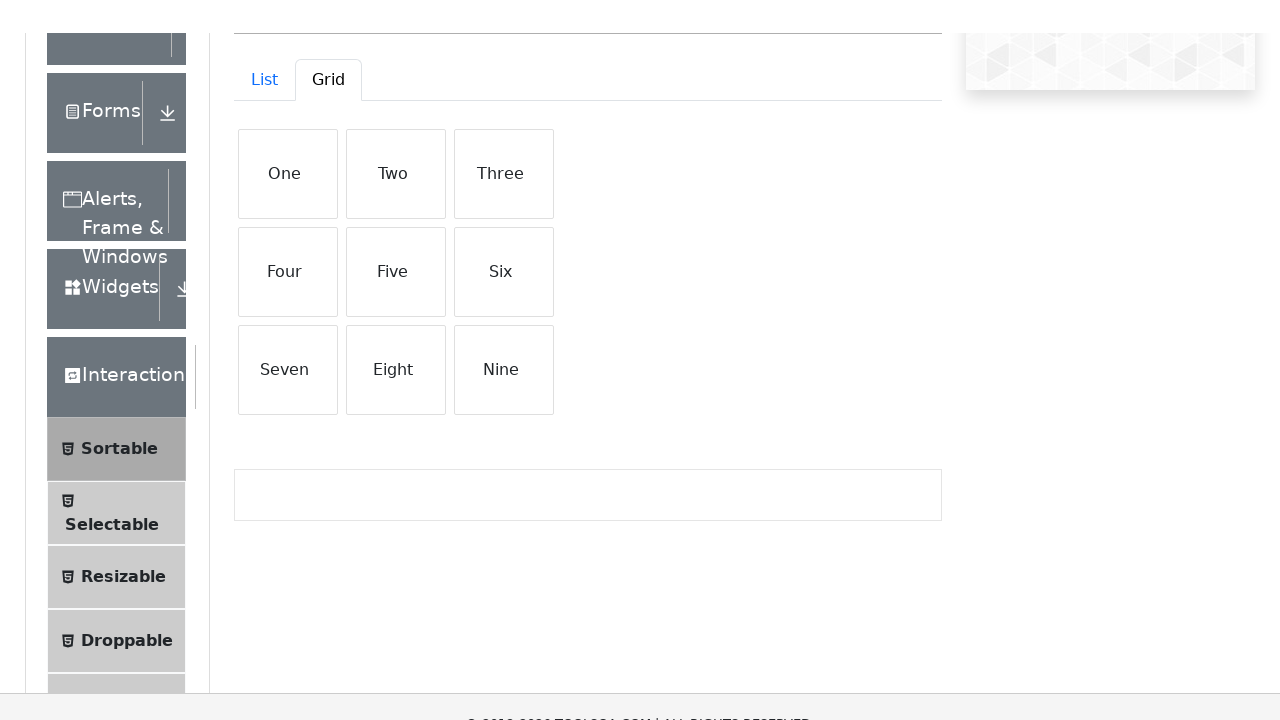

Located target element 'Eight' for drop operation
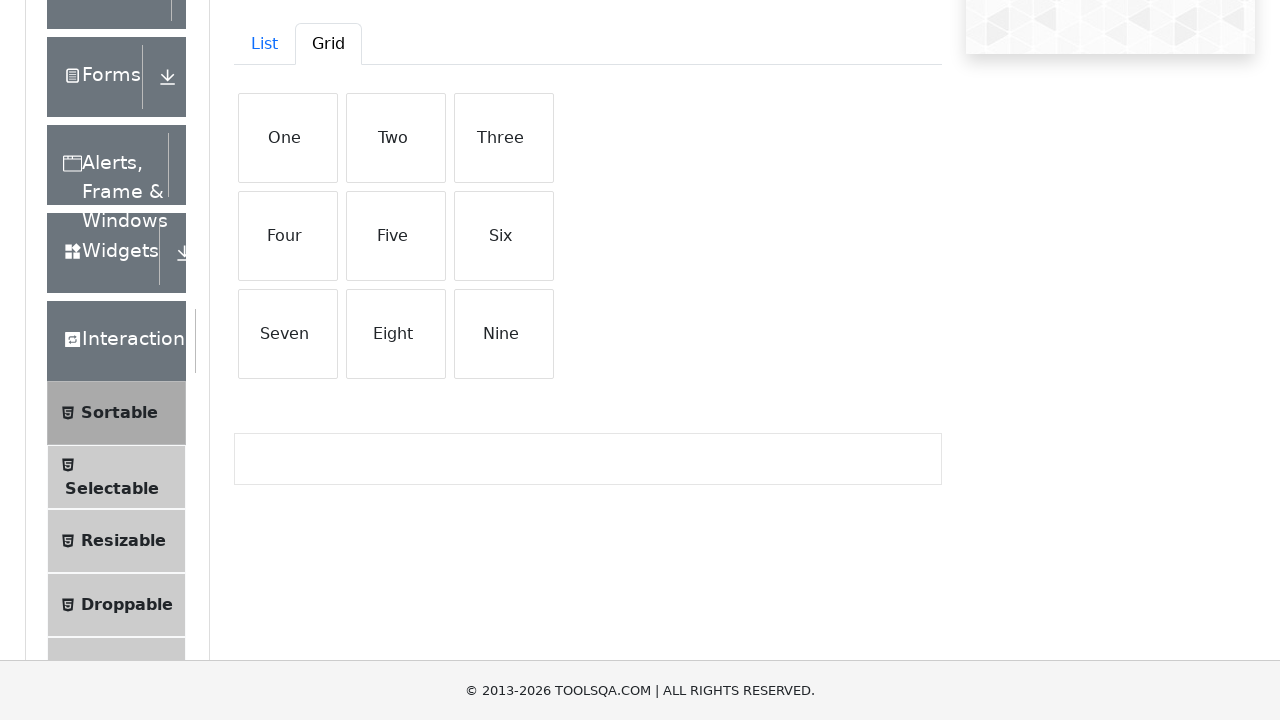

Dragged element 'Two' to element 'Eight' position in sortable grid at (396, 334)
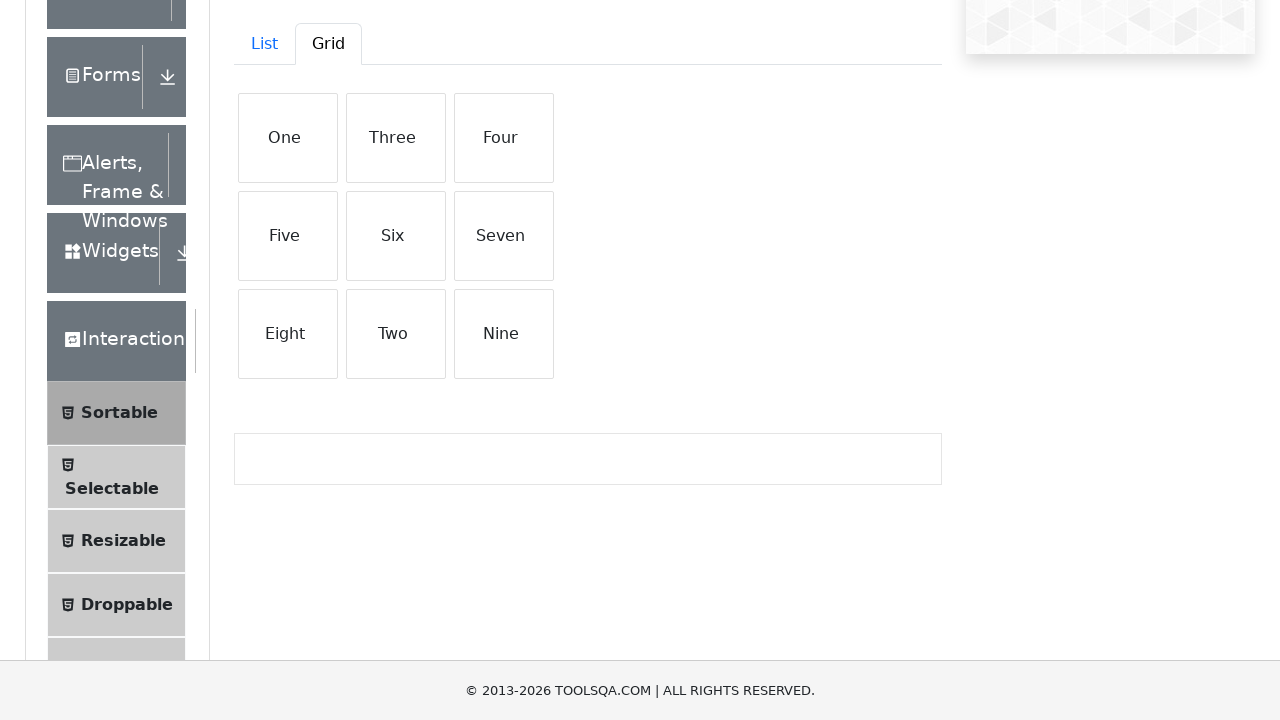

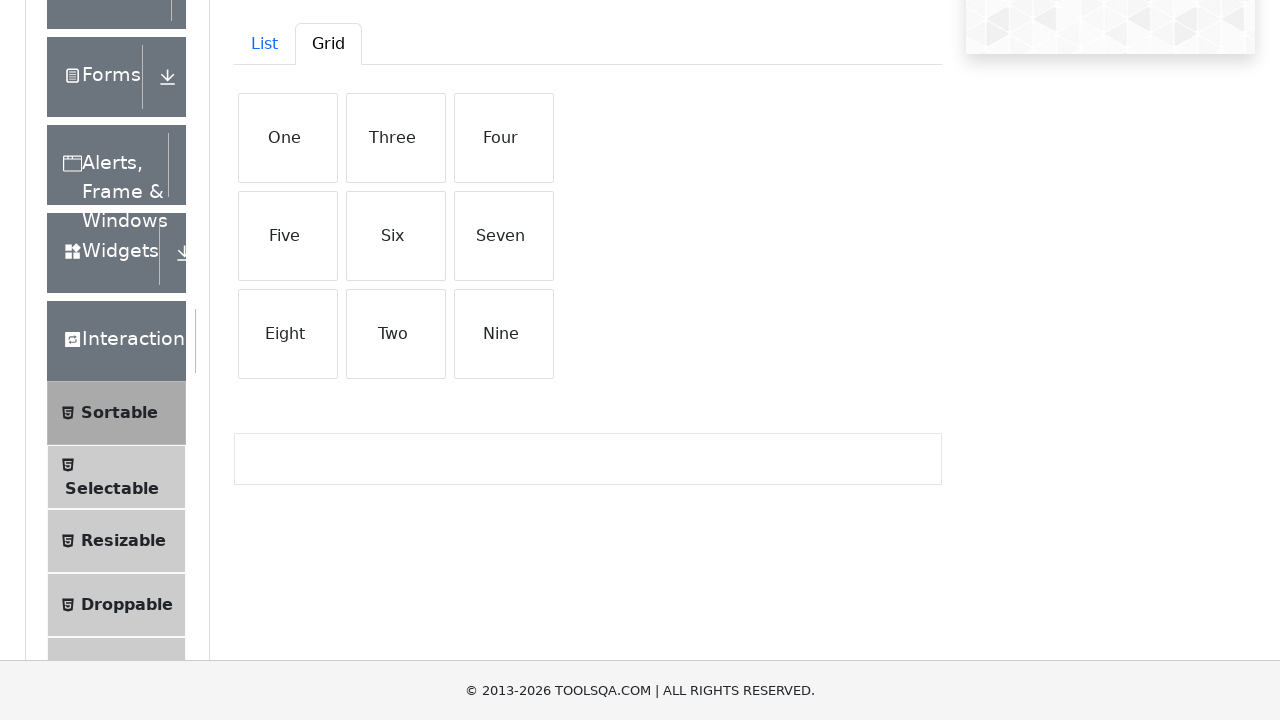